Tests the green cart e-commerce flow by searching for products, adding Cashews to cart, and proceeding through checkout to place an order

Starting URL: https://rahulshettyacademy.com/seleniumPractise/#/

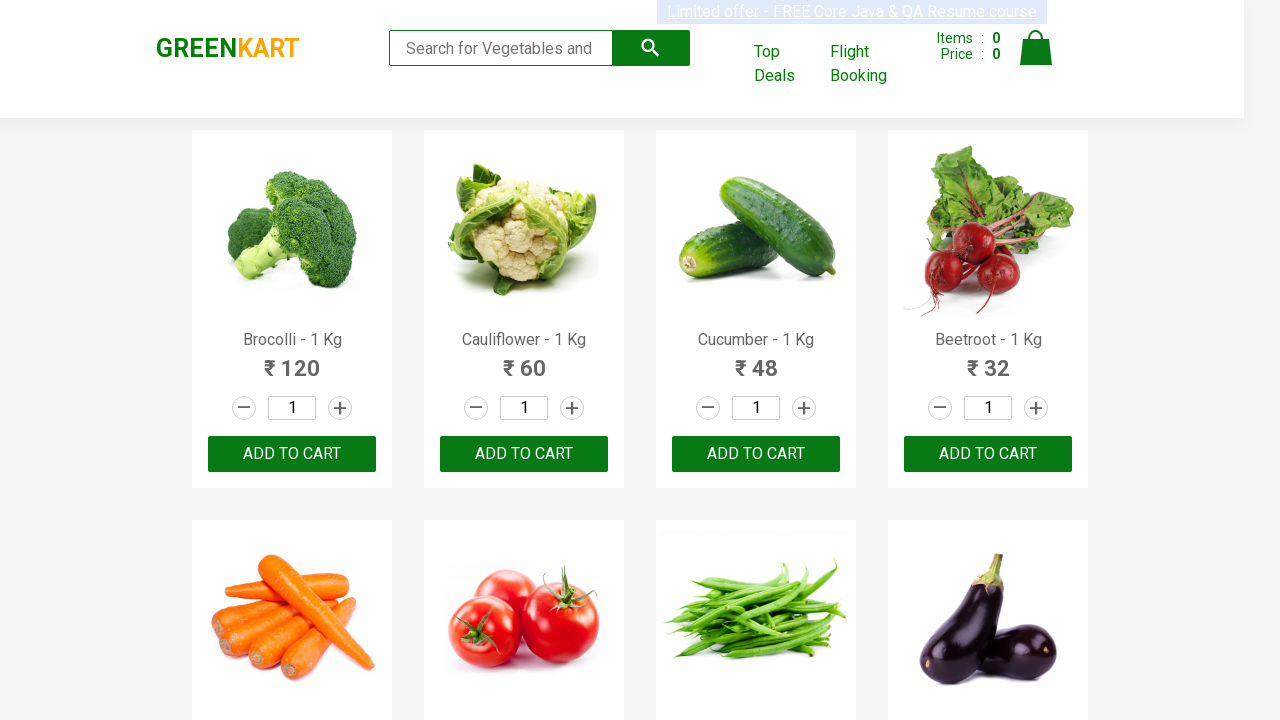

Filled search field with 'ca' to search for products on .search-keyword
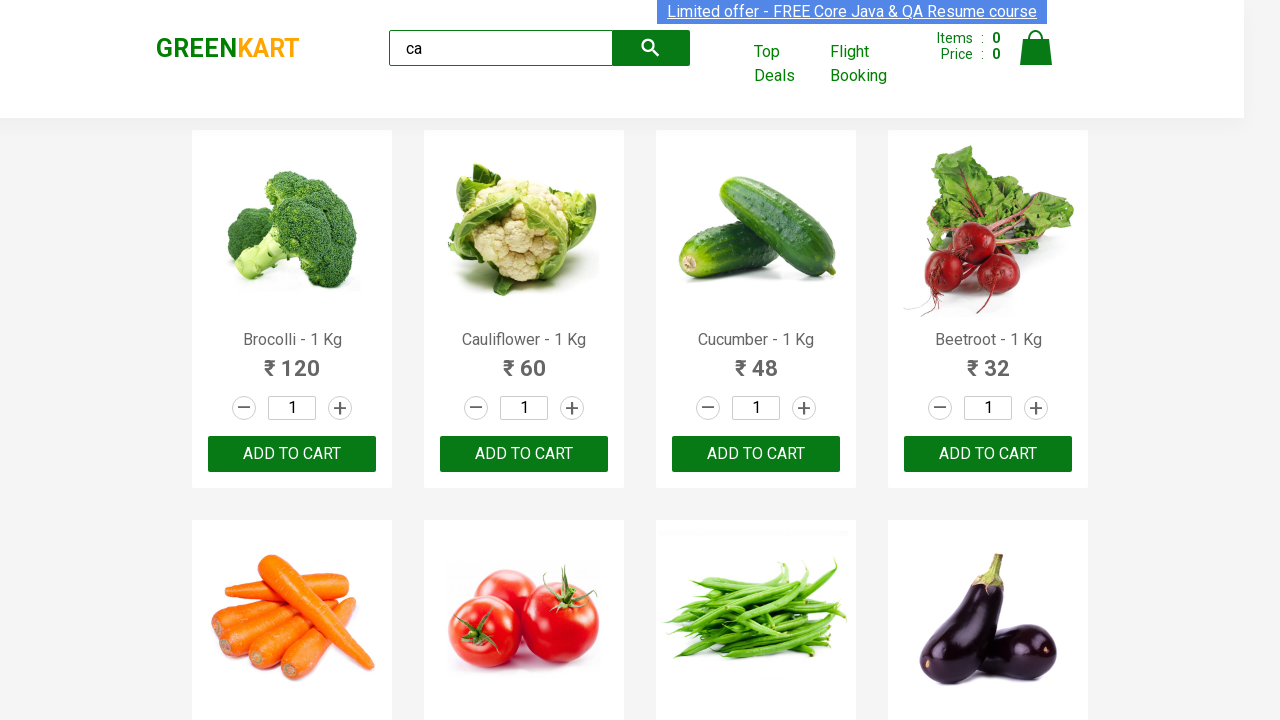

Waited 2 seconds for products to load
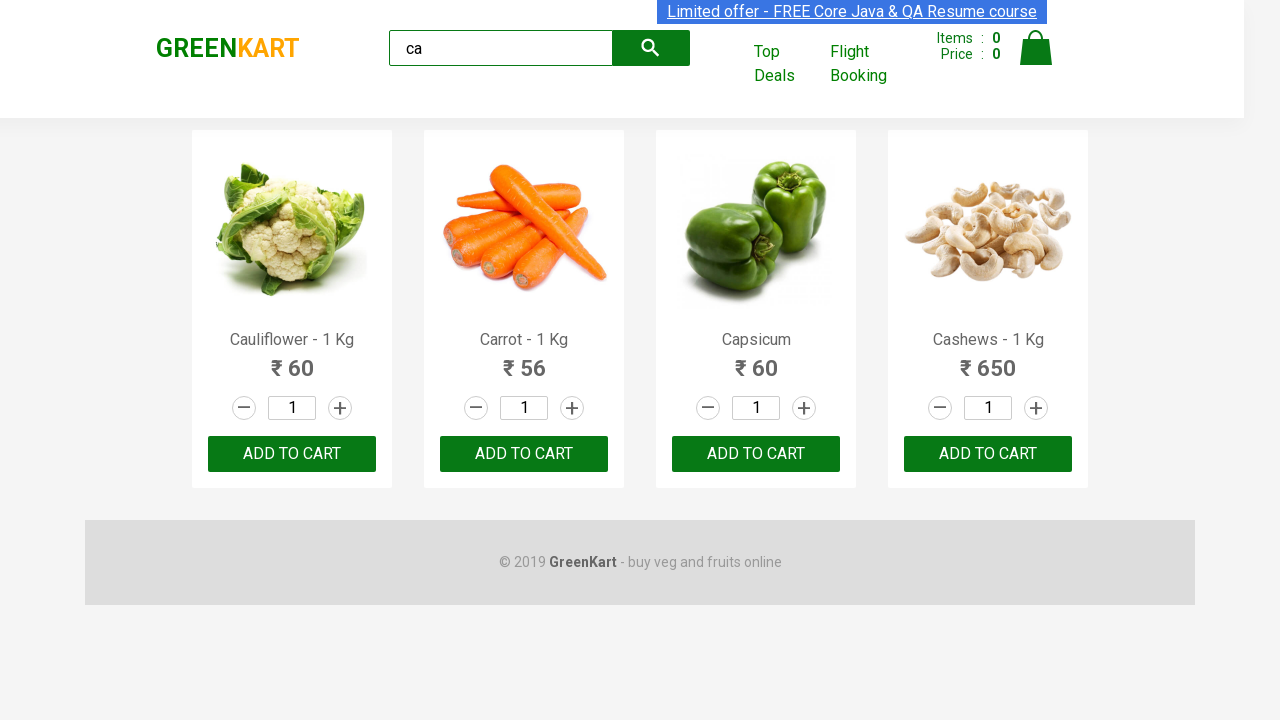

Located all product elements on the page
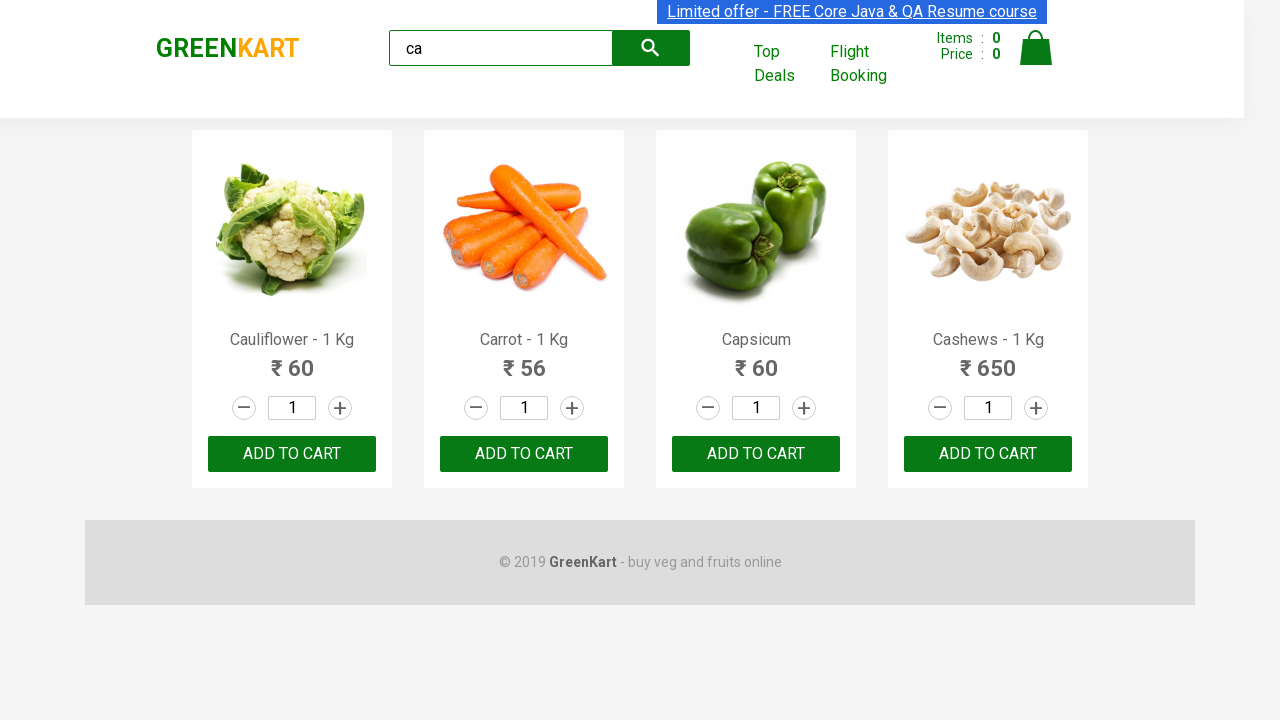

Retrieved product name: Cauliflower - 1 Kg
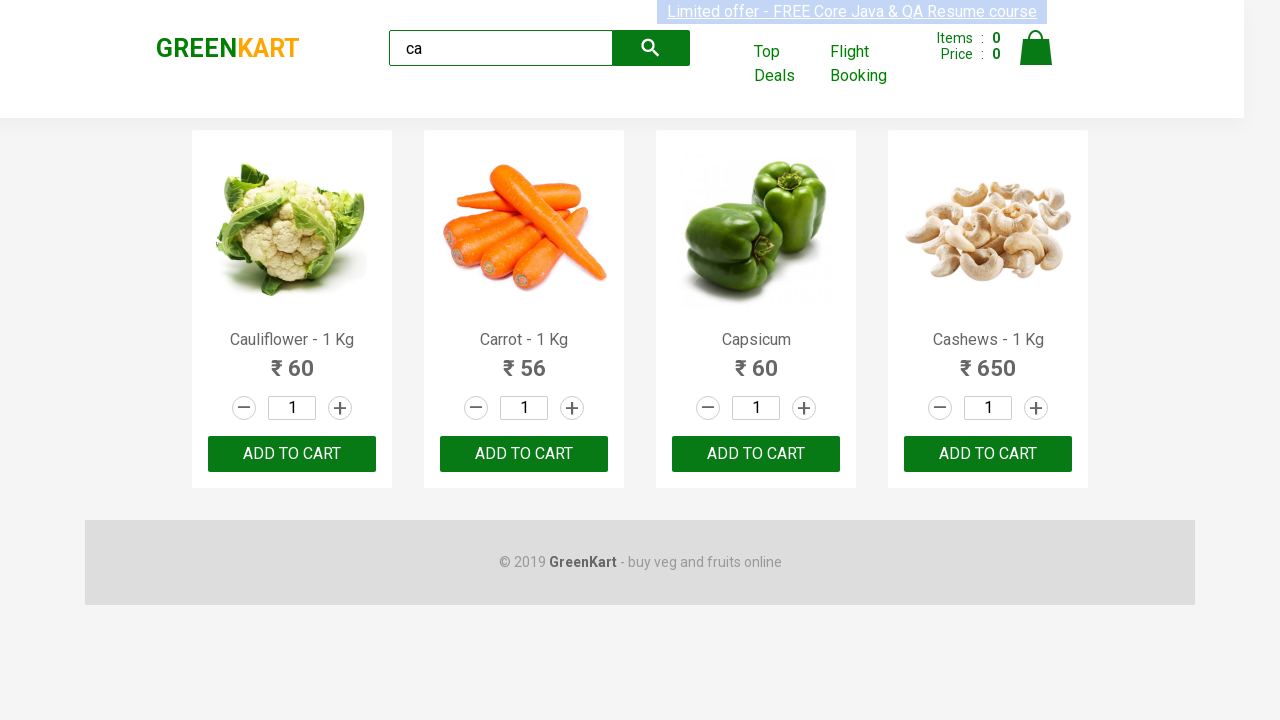

Retrieved product name: Carrot - 1 Kg
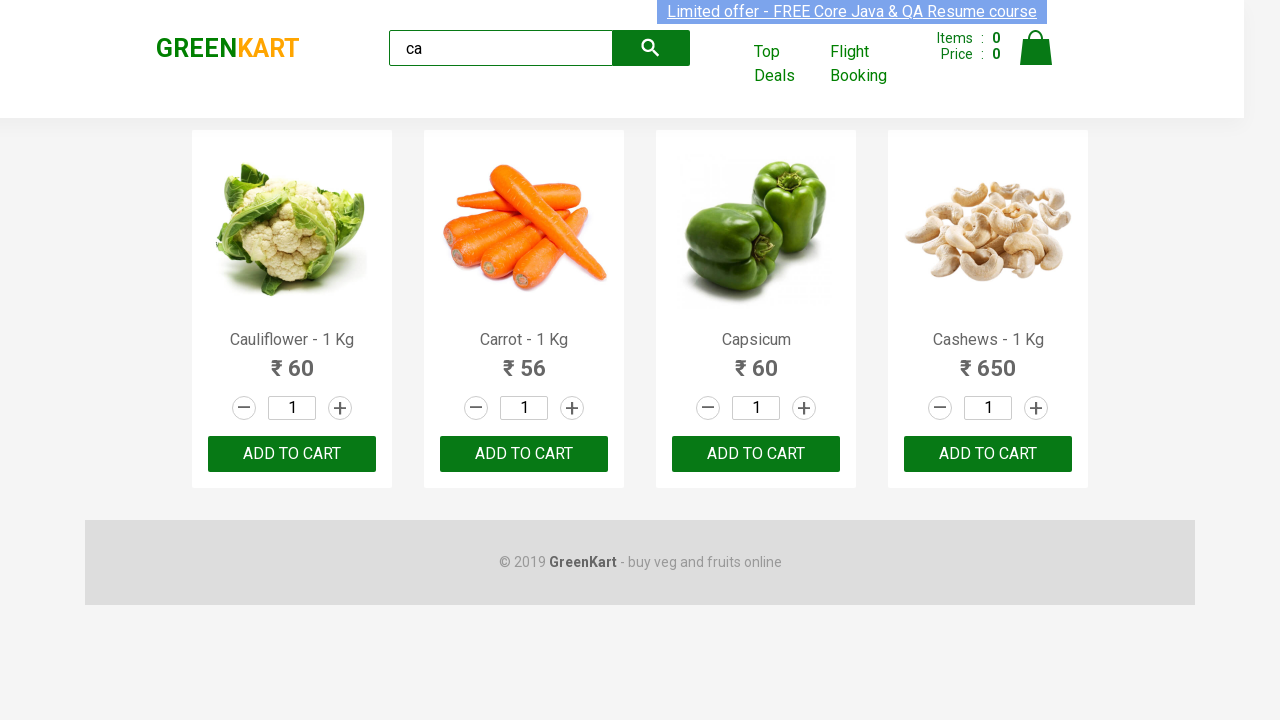

Retrieved product name: Capsicum
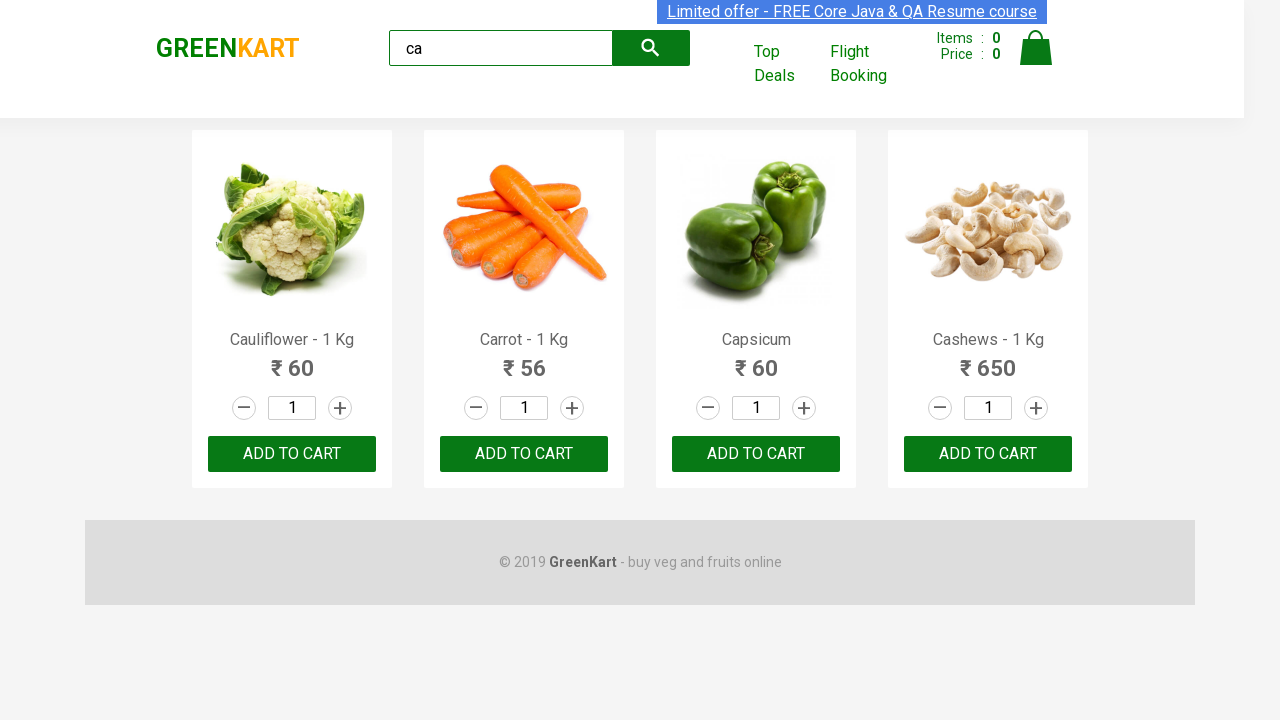

Retrieved product name: Cashews - 1 Kg
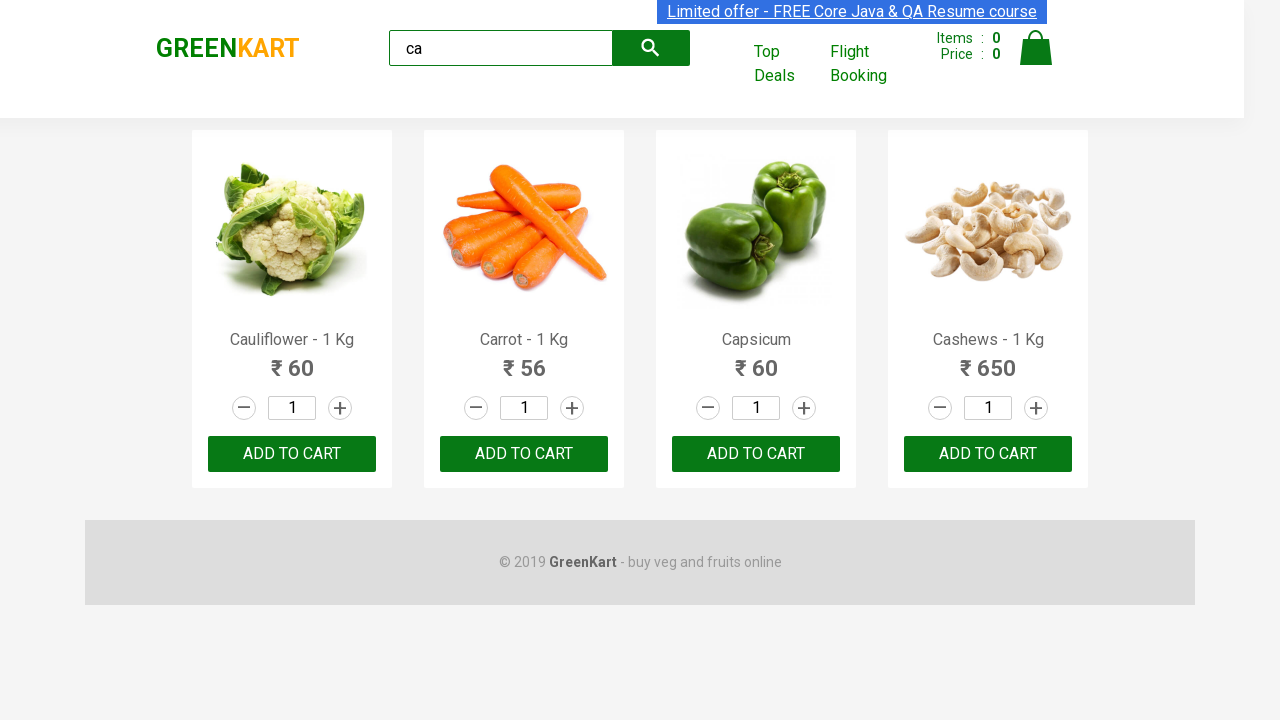

Found Cashews product and clicked ADD TO CART button at (988, 454) on .products .product >> nth=3 >> button
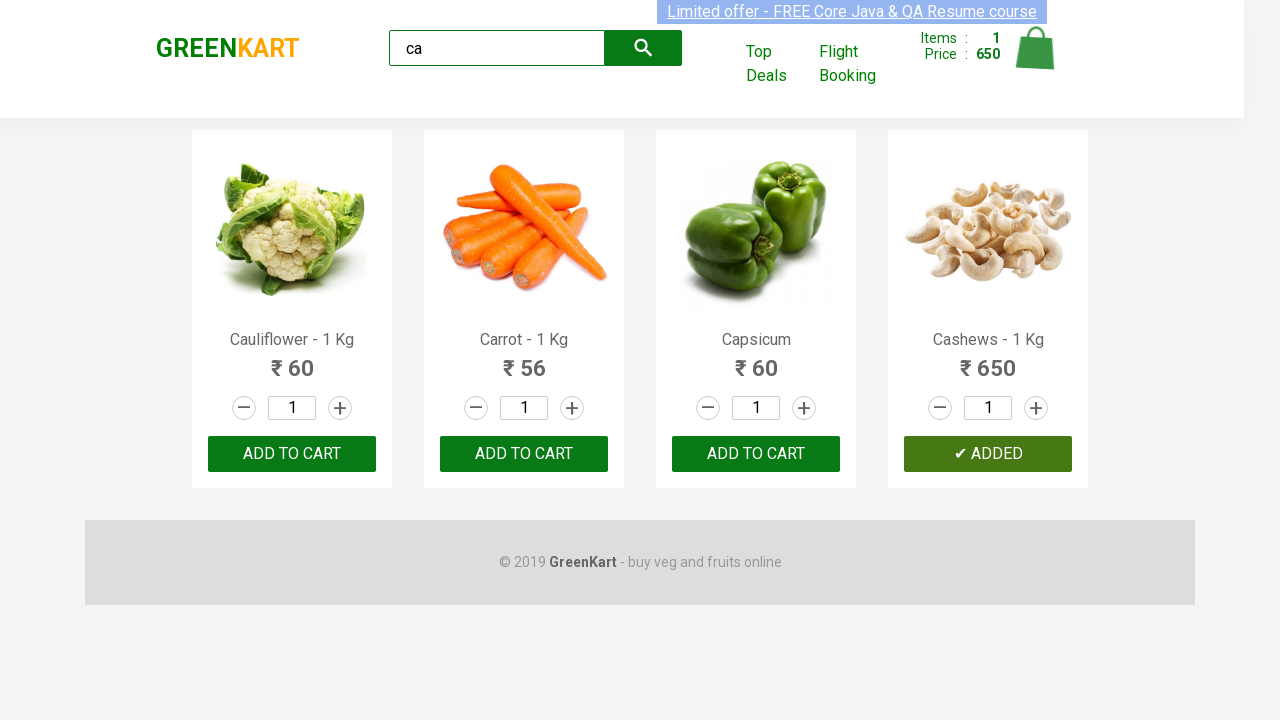

Clicked cart icon to view shopping cart at (1036, 48) on .cart-icon > img
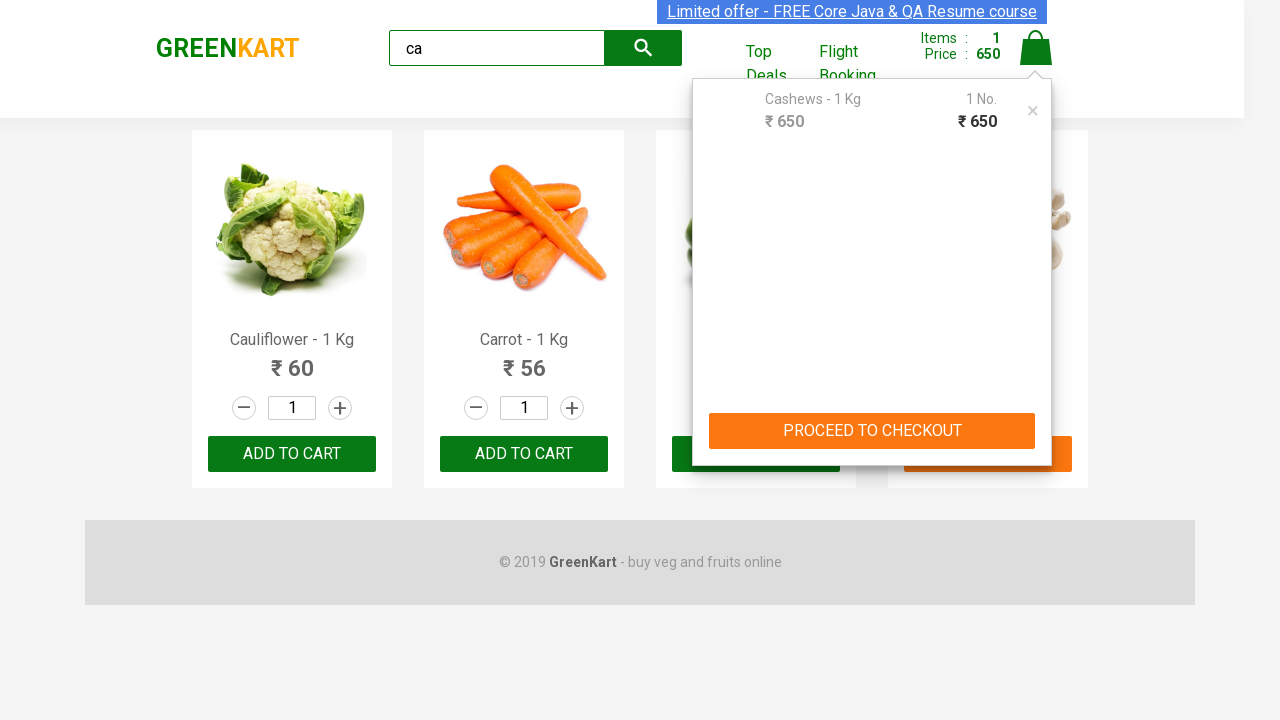

Clicked PROCEED TO CHECKOUT button at (872, 431) on text=PROCEED TO CHECKOUT
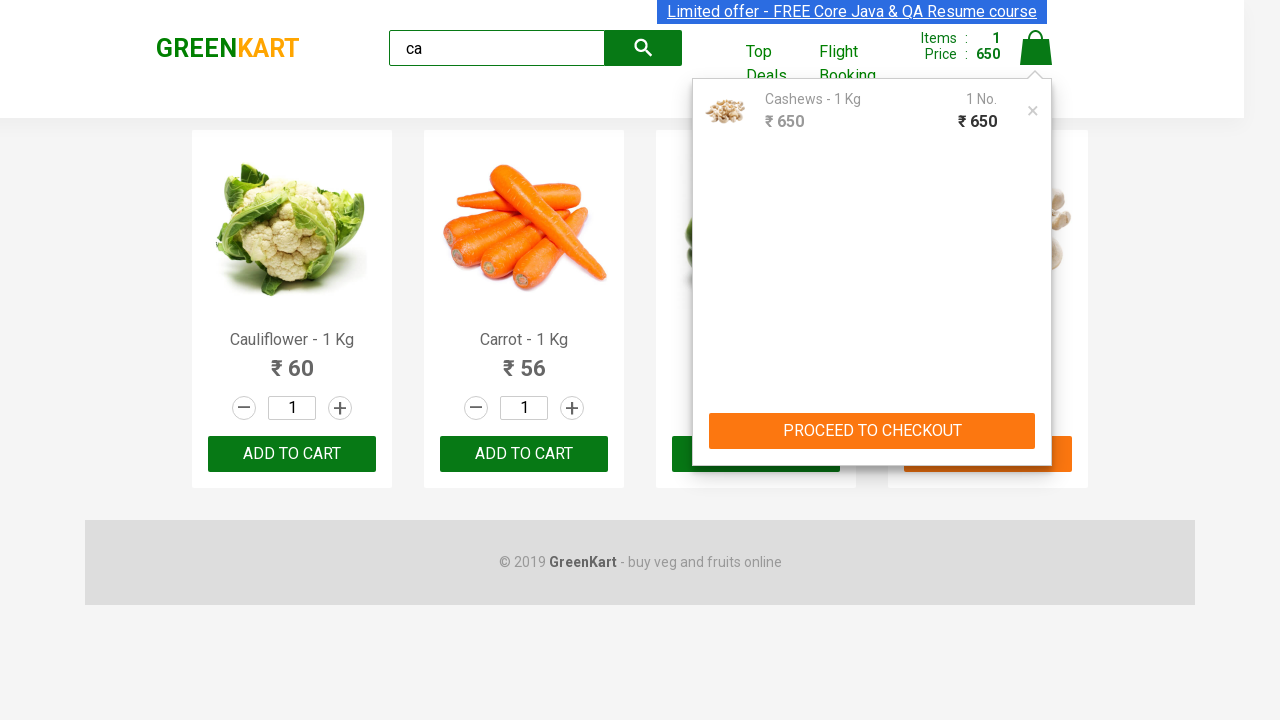

Clicked Place Order button to complete the purchase at (1036, 420) on text=Place Order
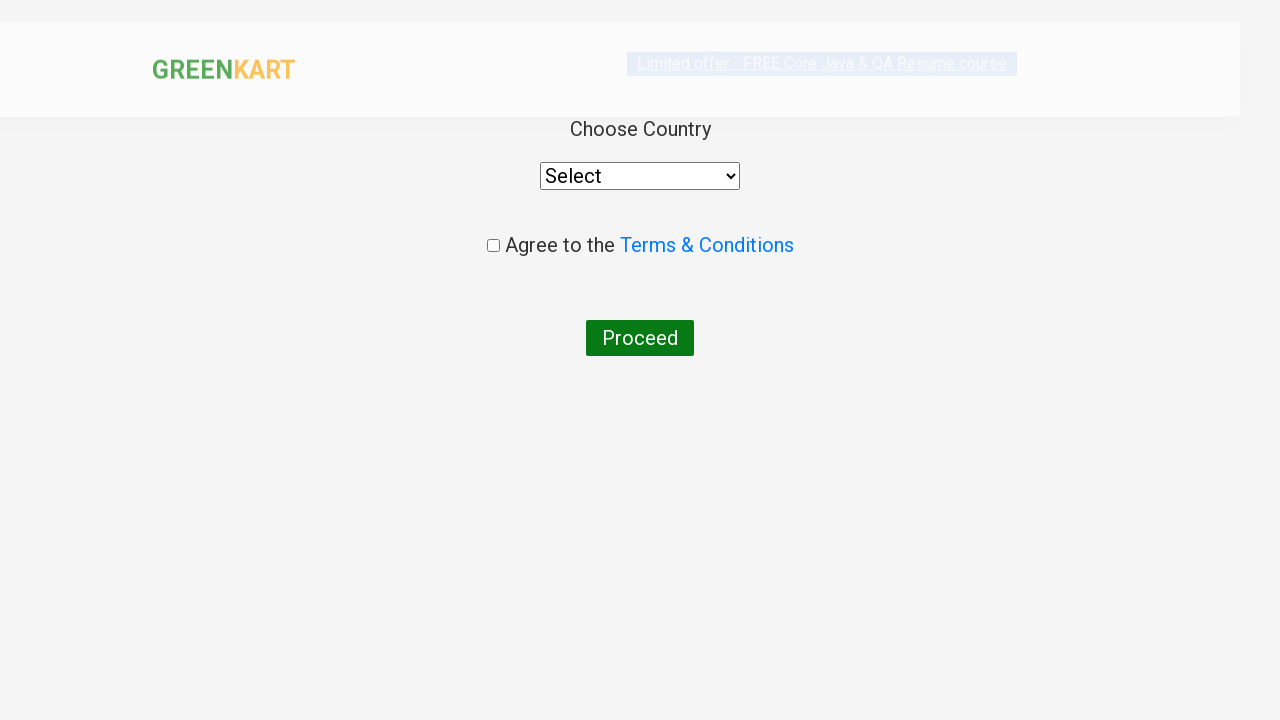

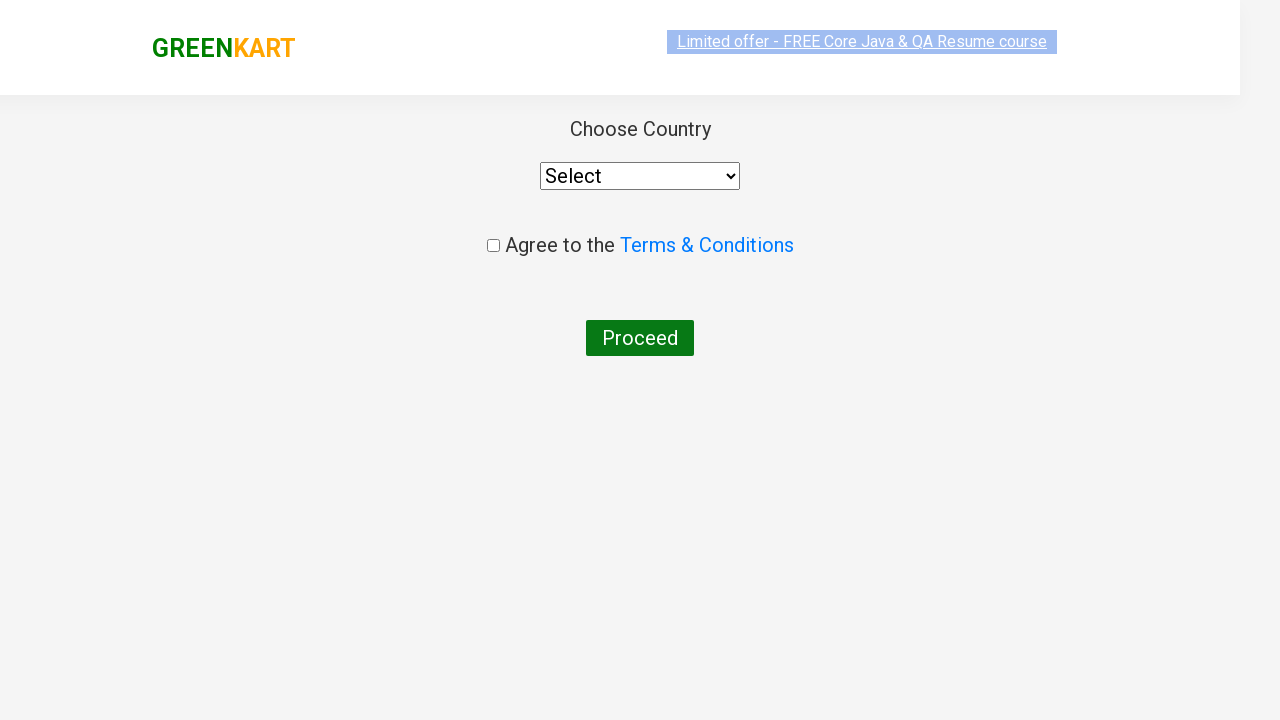